Tests resizing a UI element both horizontally and vertically by dragging the corner resize handle diagonally

Starting URL: https://jqueryui.com/resizable/

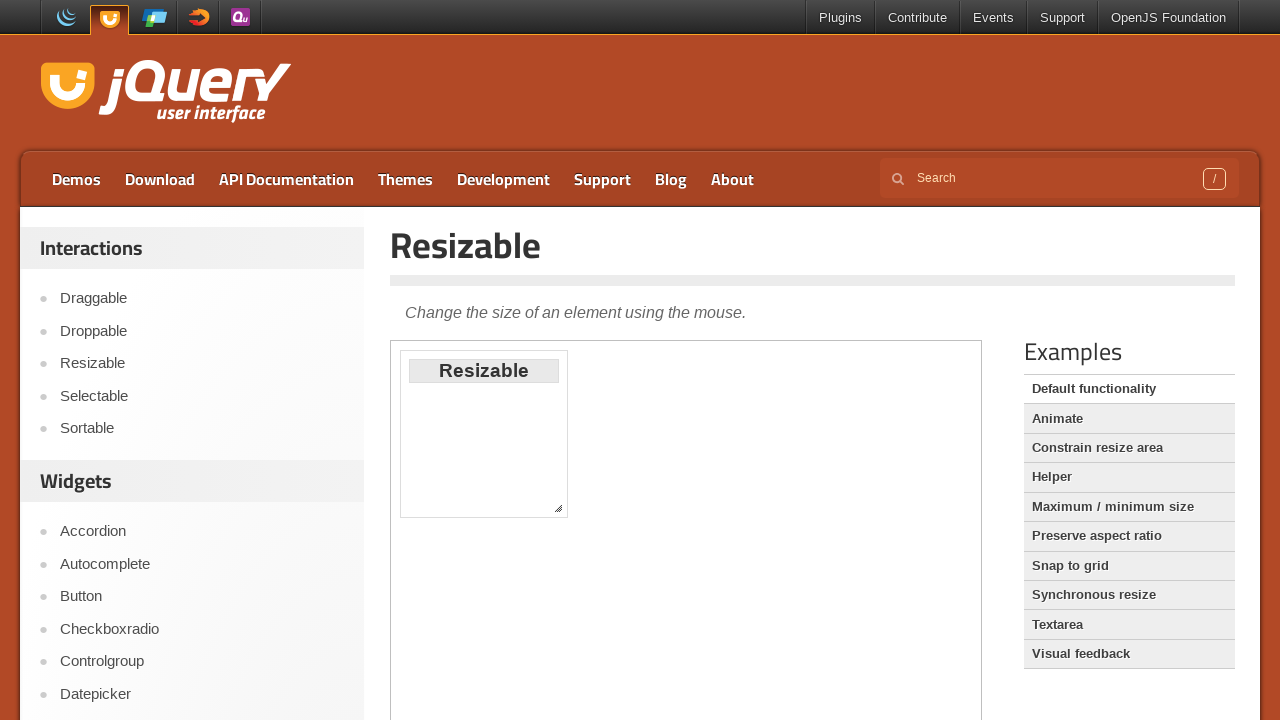

Located the demo iframe
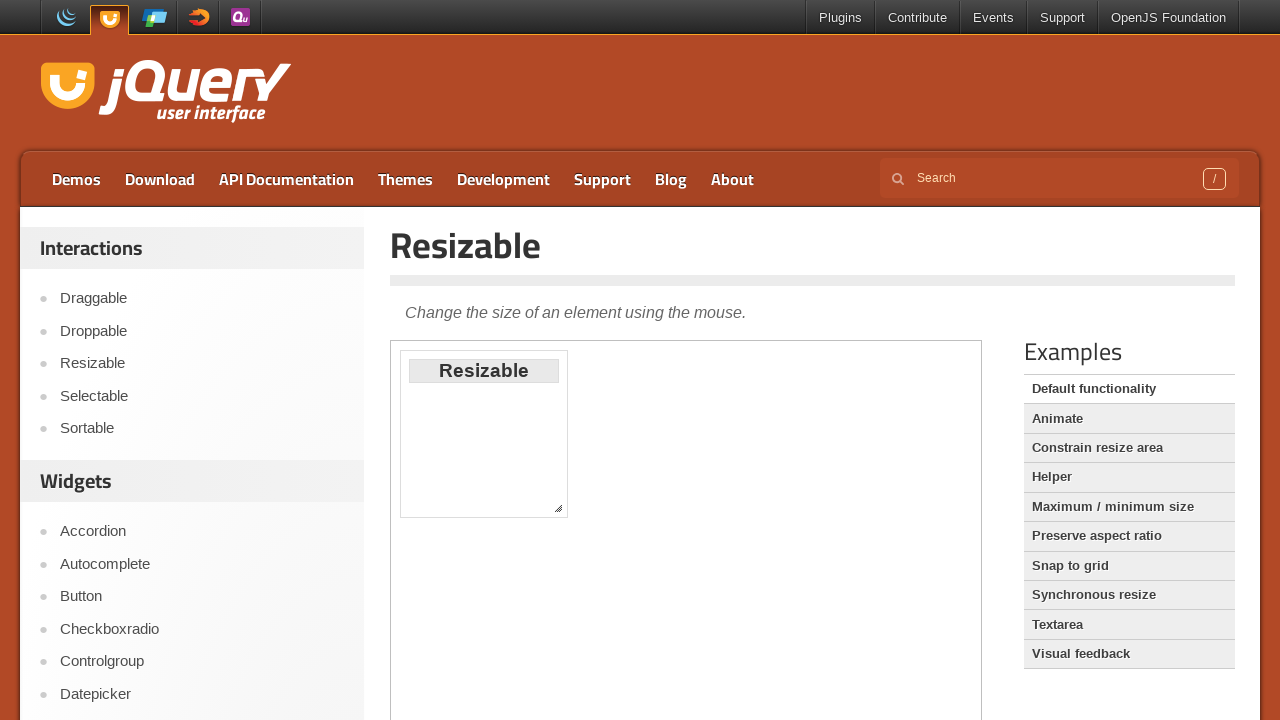

Dragged the corner resize handle diagonally 50 pixels in both horizontal and vertical directions at (600, 550)
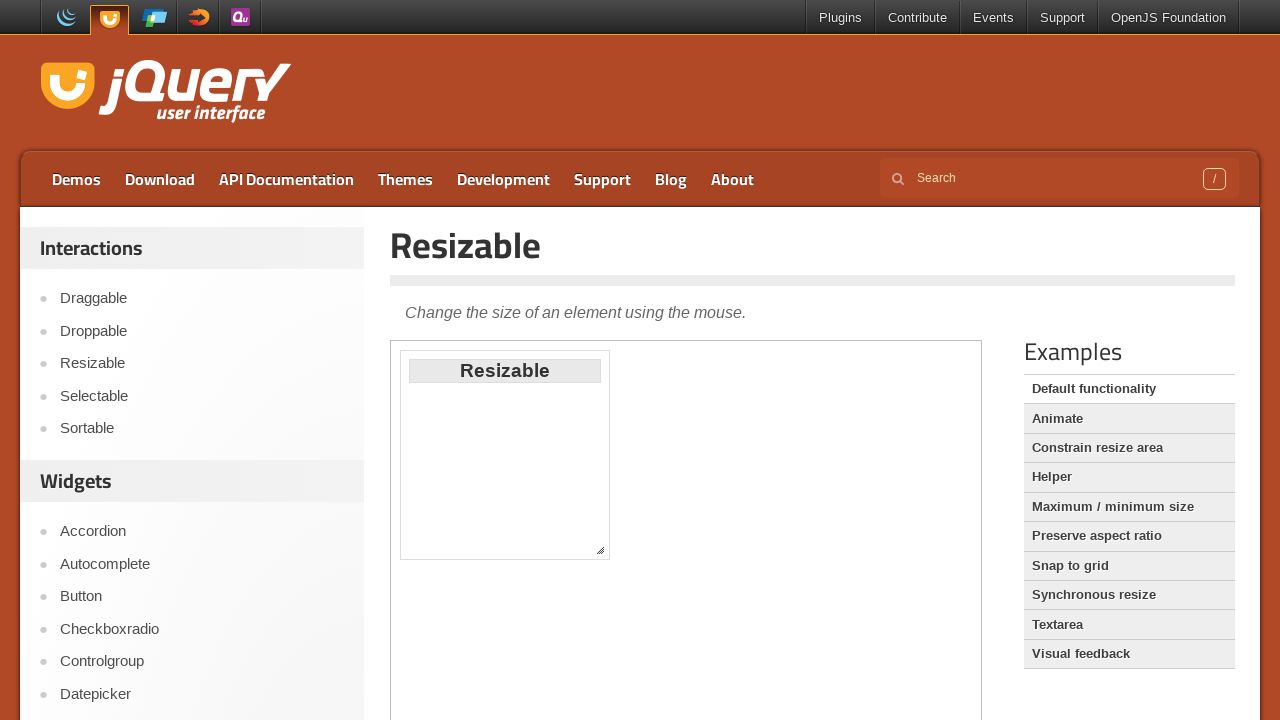

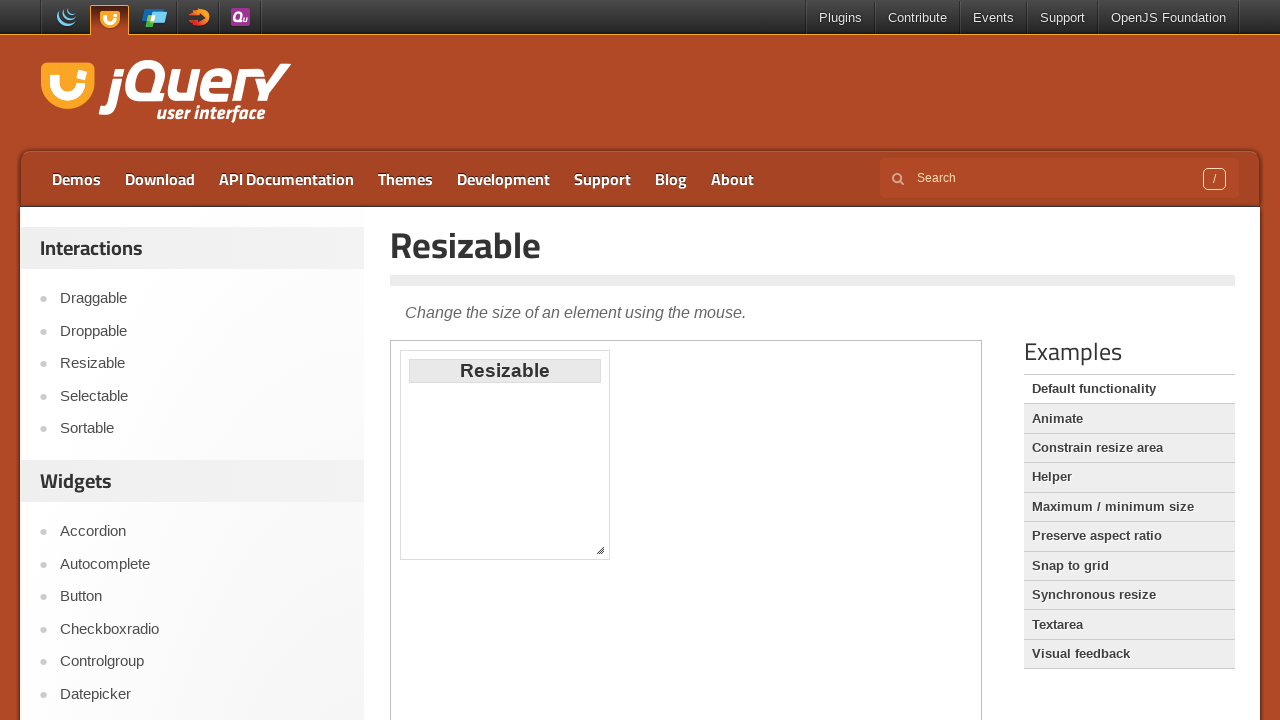